Tests clicking a button with specific CSS class attributes on a UI testing playground page

Starting URL: http://uitestingplayground.com/classattr

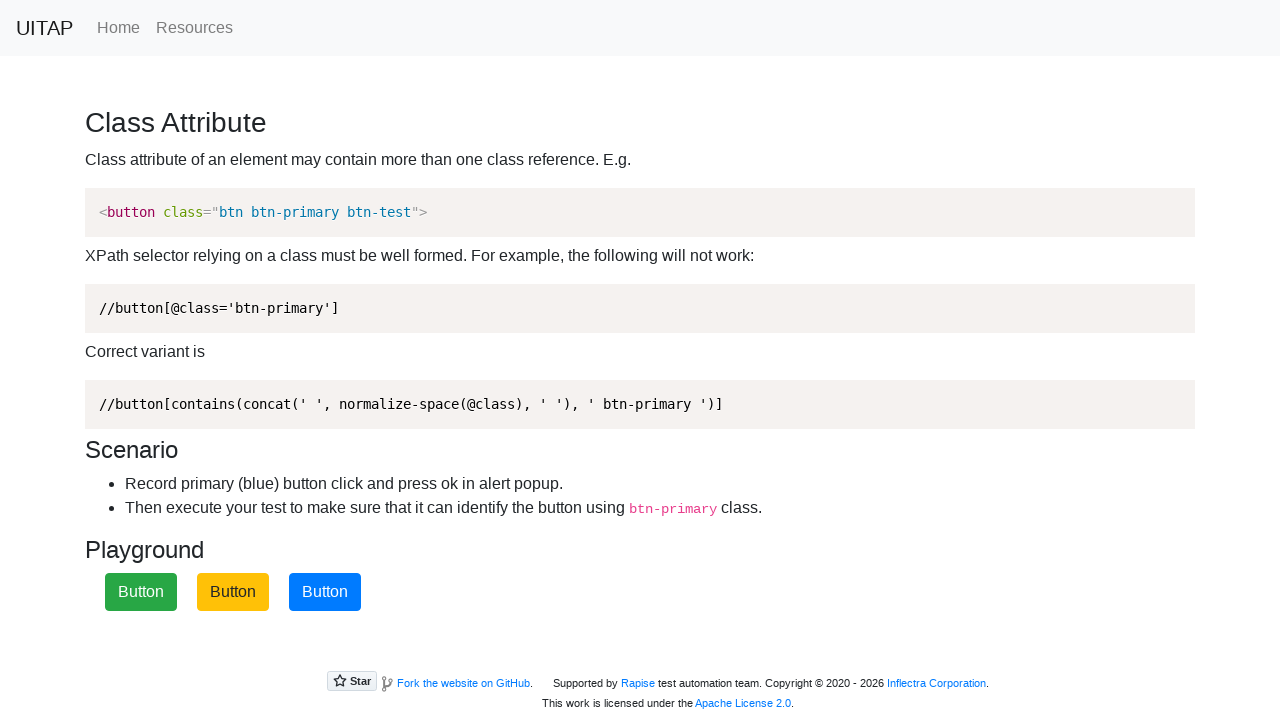

Clicked the primary test button with CSS class attributes btn-primary and btn-test at (325, 592) on .btn-primary.btn-test
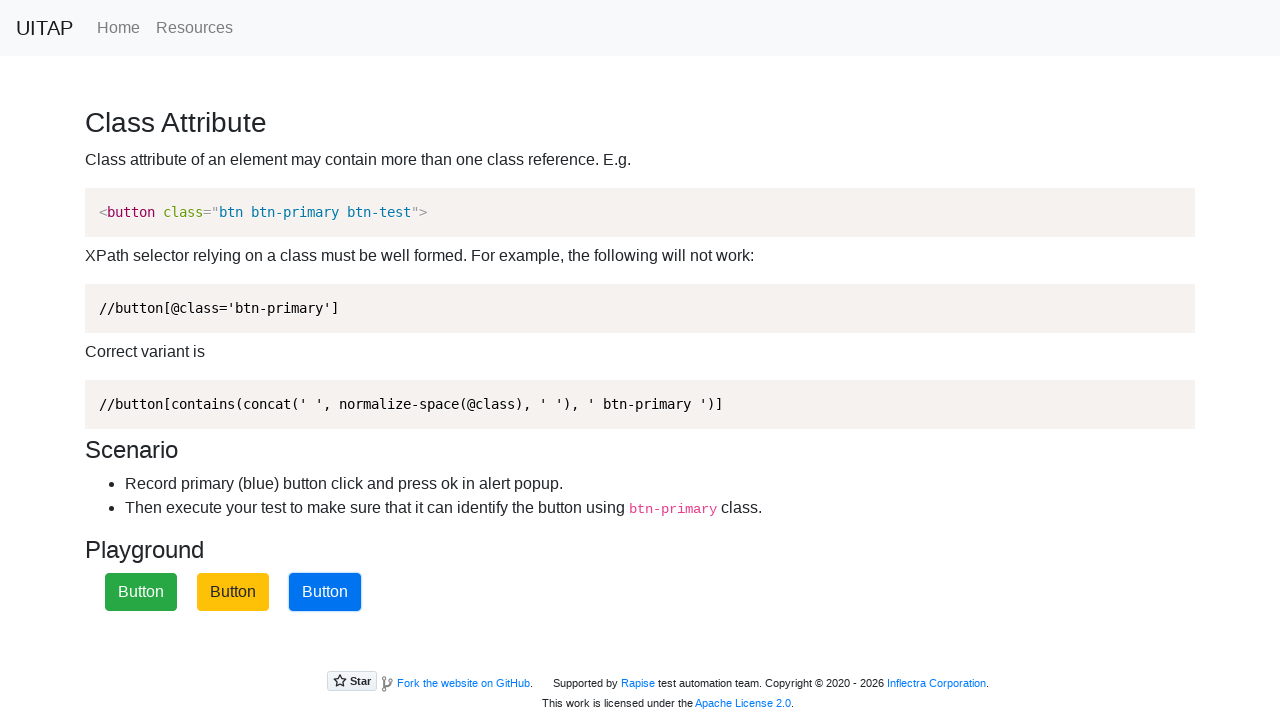

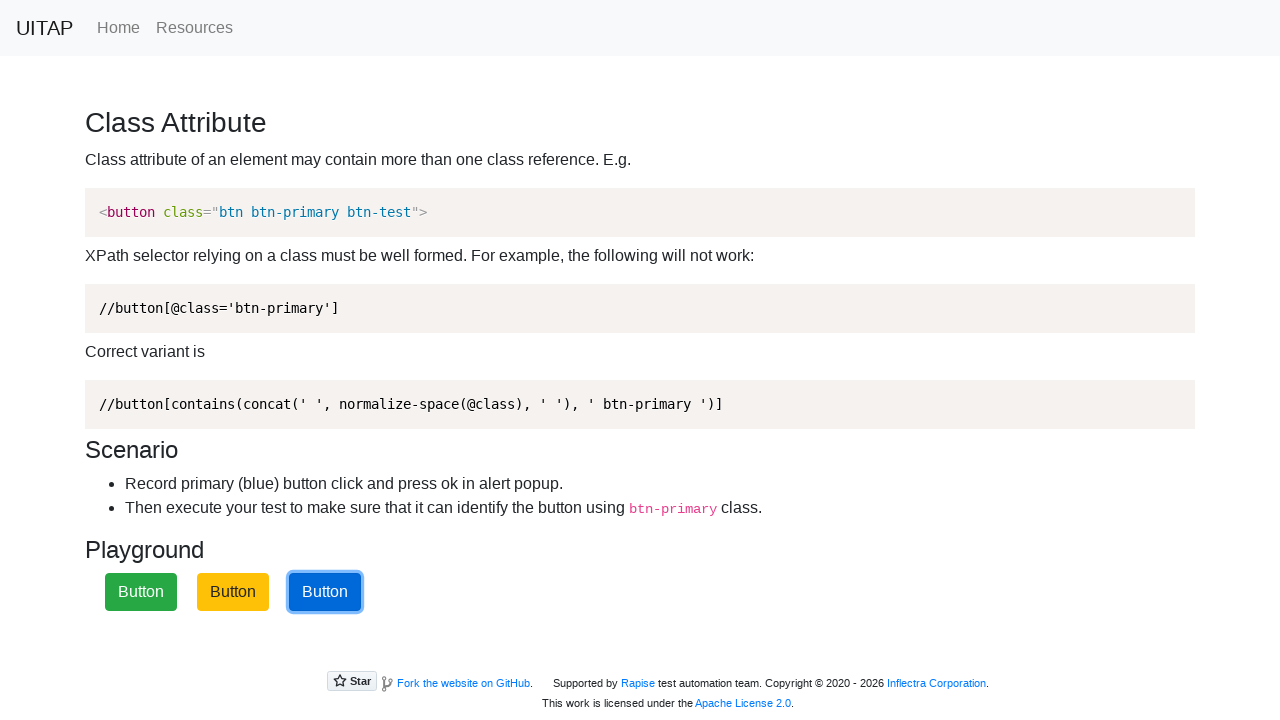